Tests the registration form by filling out all fields including personal information, selecting options from dropdowns, and submitting the form

Starting URL: https://demo.automationtesting.in/Register.html

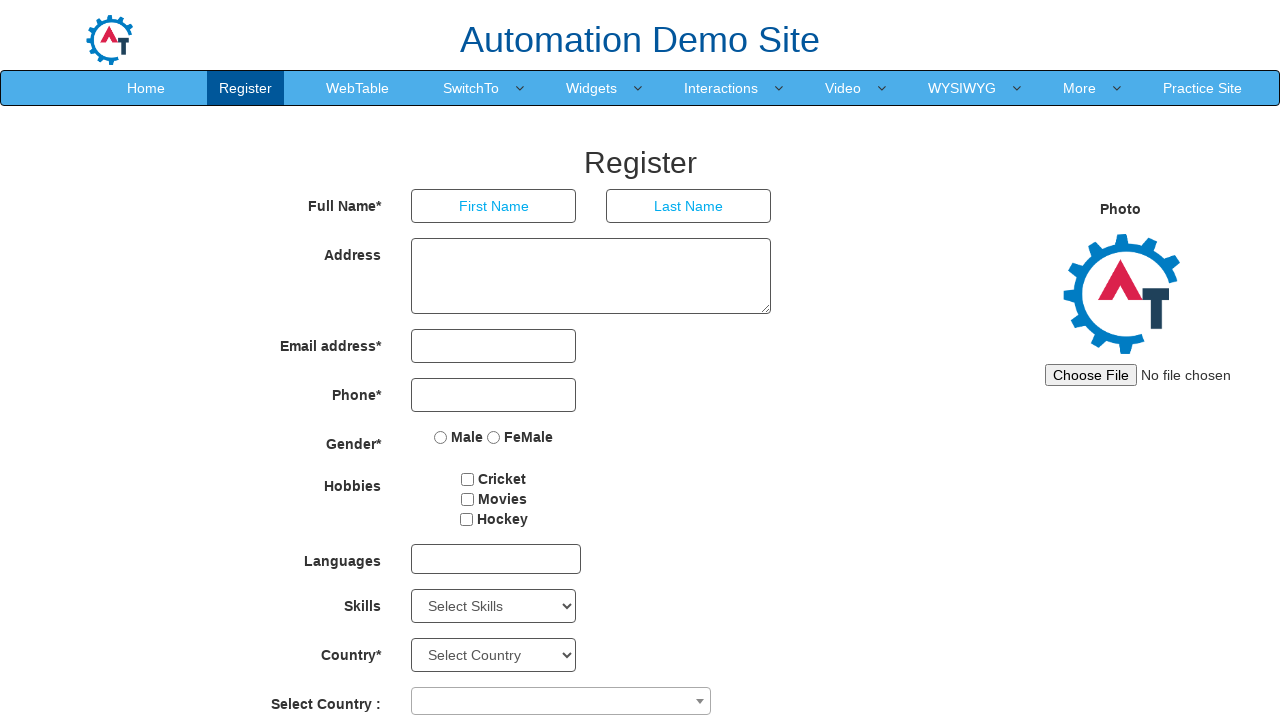

Filled LastName field with 'Jacob' on //form[1]/div[1]/div[2]/input
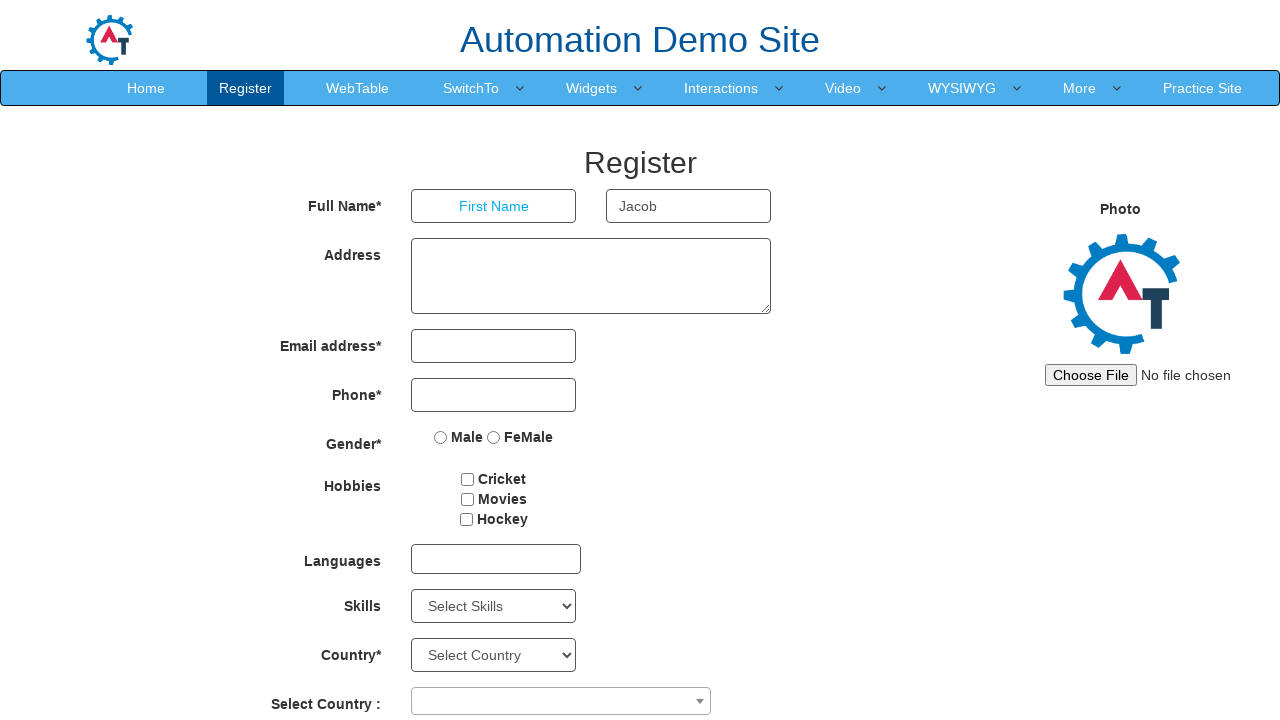

Filled Address field with '2000 Hollywood Ave, CA' on //div[1]/textarea[1]
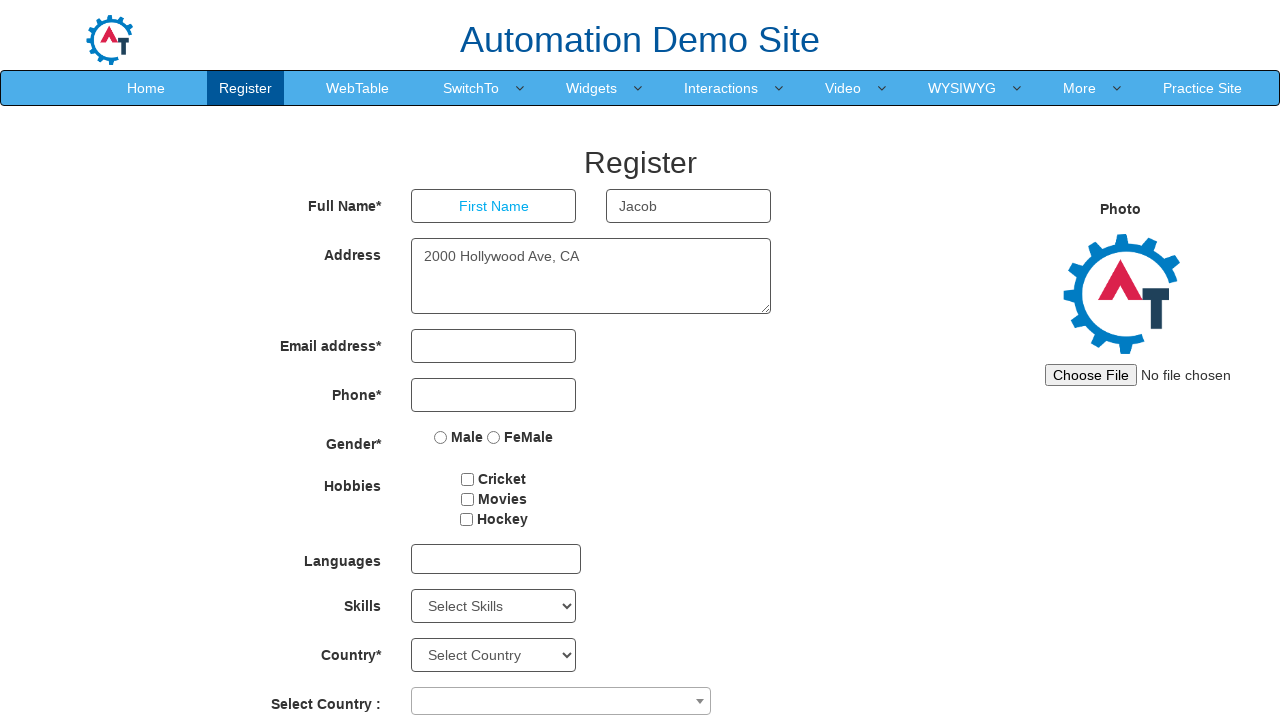

Filled Email field with 'sara.jacob@gmail.com' on //div[3]/div[1]/input[1]
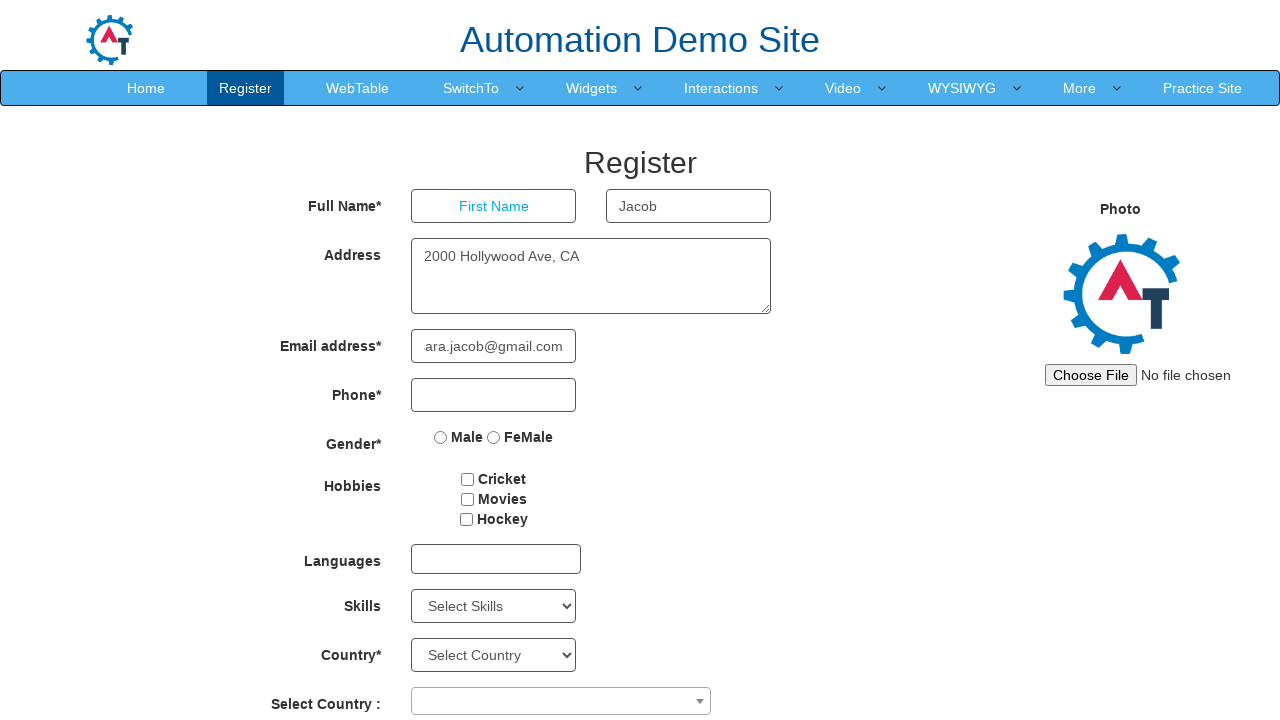

Filled Phone field with '188-222-3343' on //div[4]/div[1]/input[1]
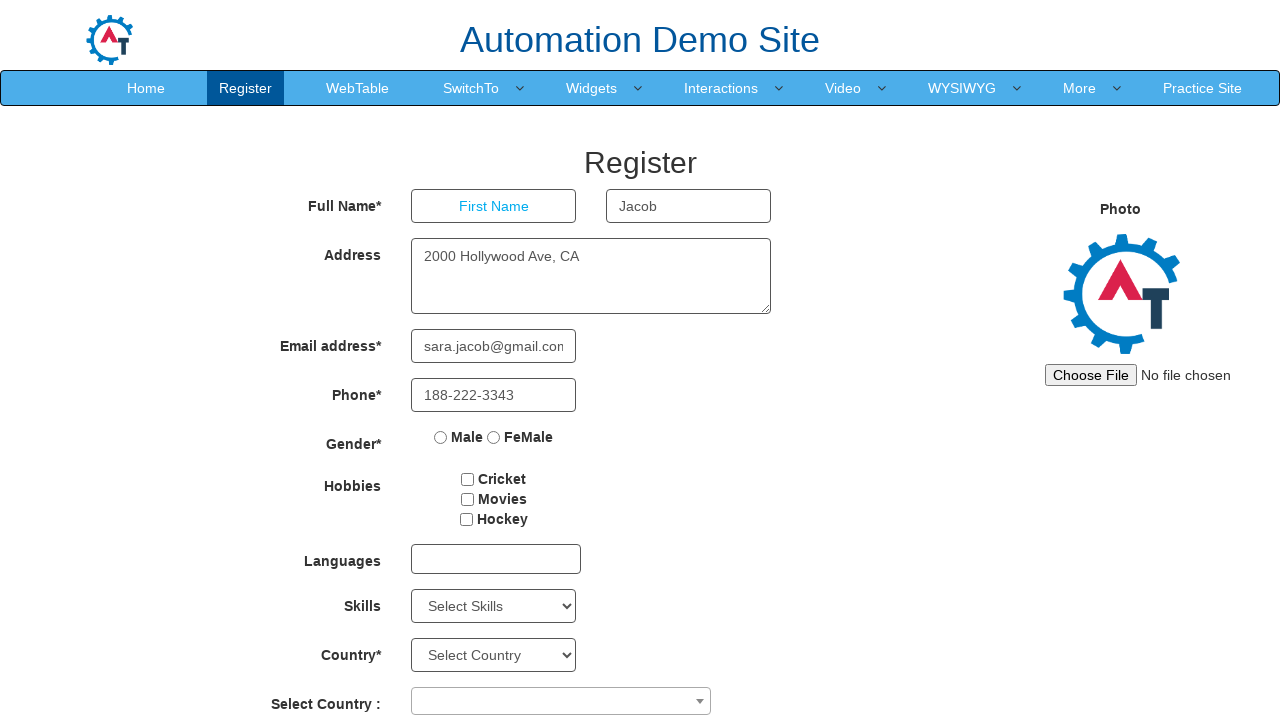

Selected Female gender option at (494, 437) on xpath=//label[2]/input[1]
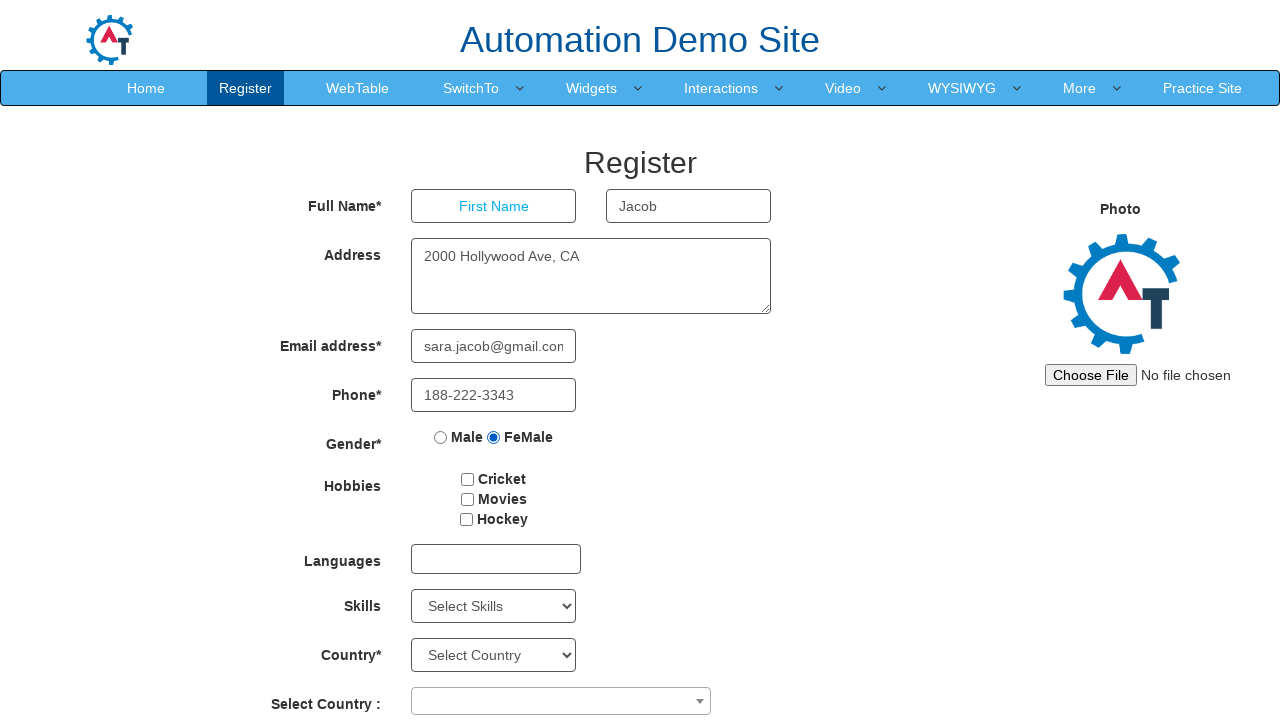

Selected Hobbies checkbox at (467, 499) on #checkbox2
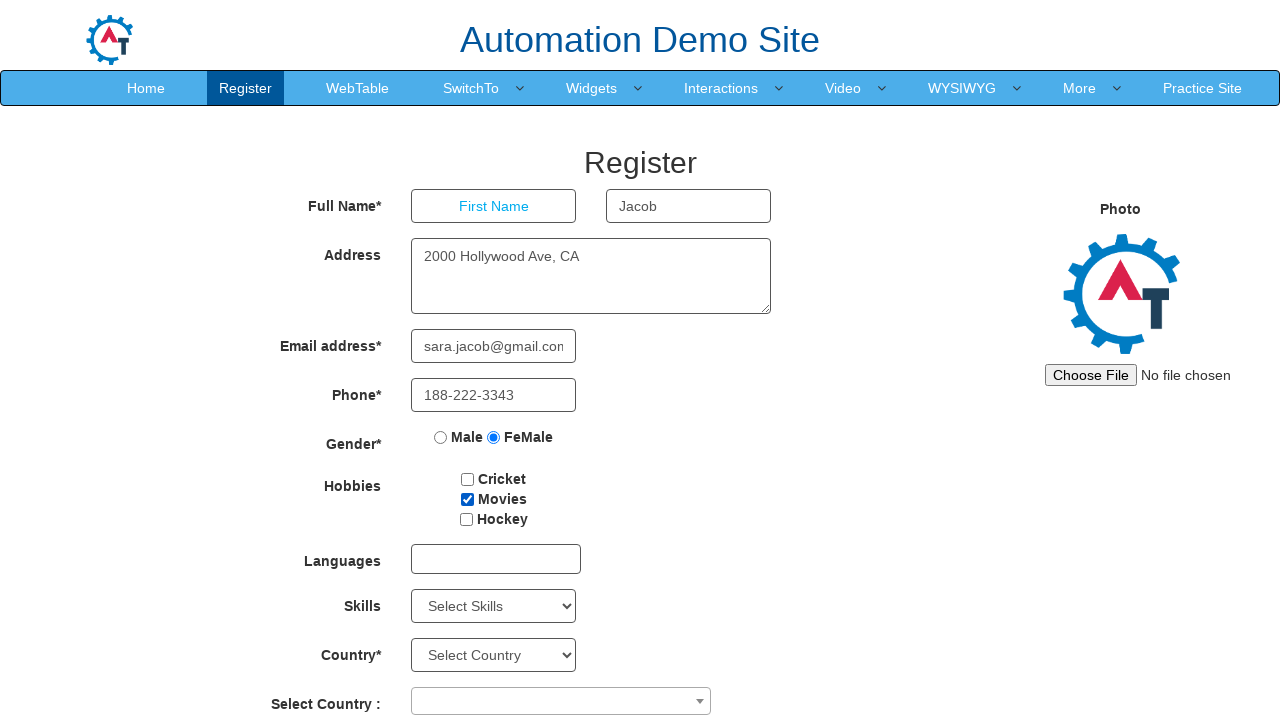

Opened Country dropdown at (700, 701) on .select2-selection__arrow
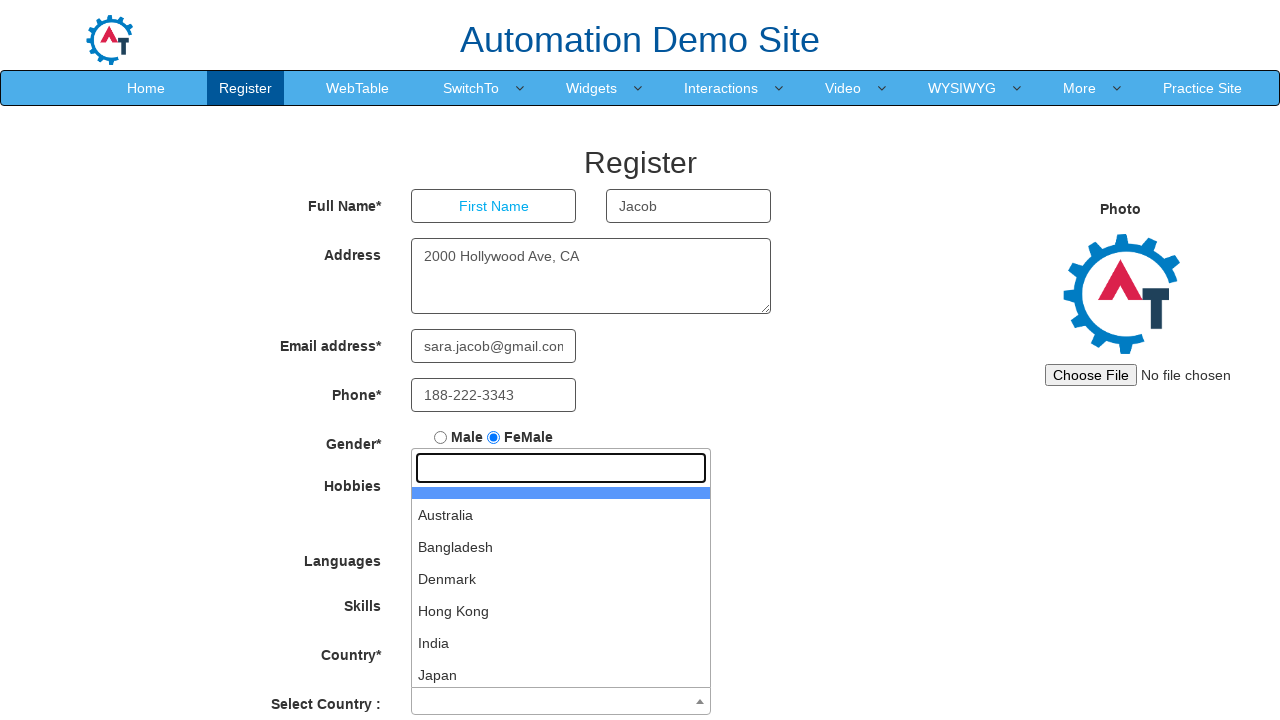

Typed 'Bangladesh' in country search field on .select2-search__field
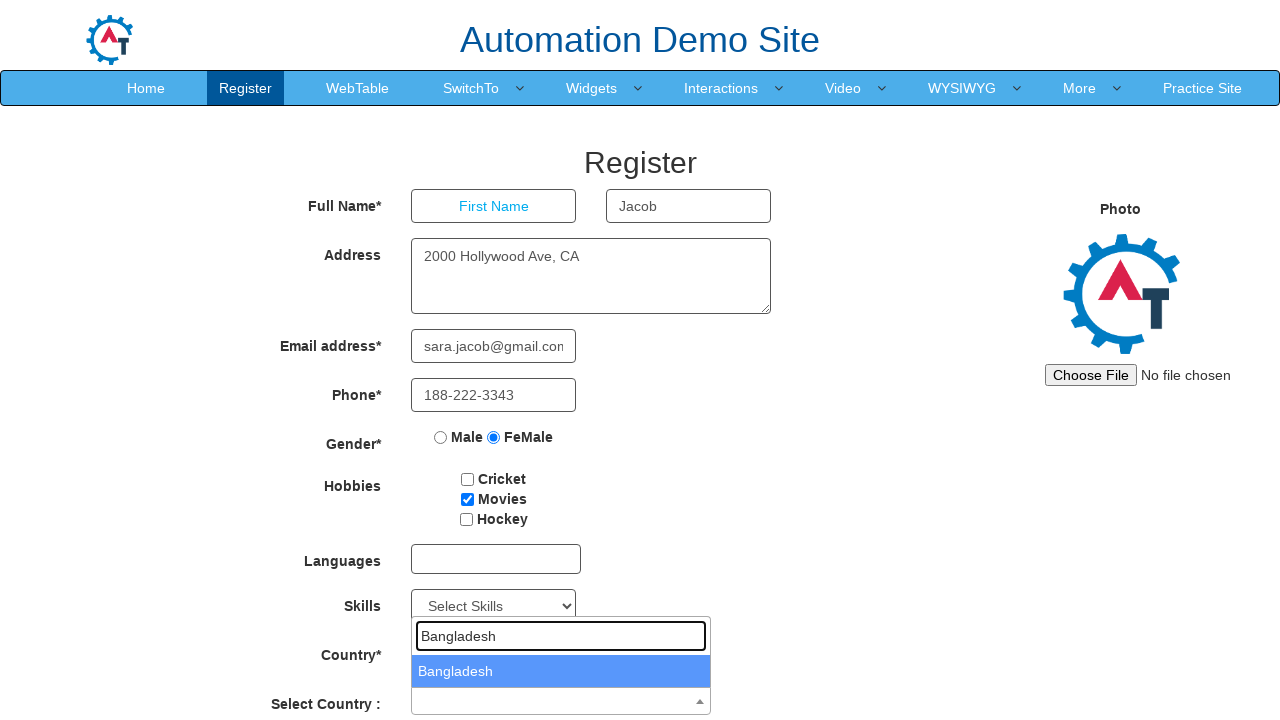

Pressed Enter to confirm Bangladesh selection
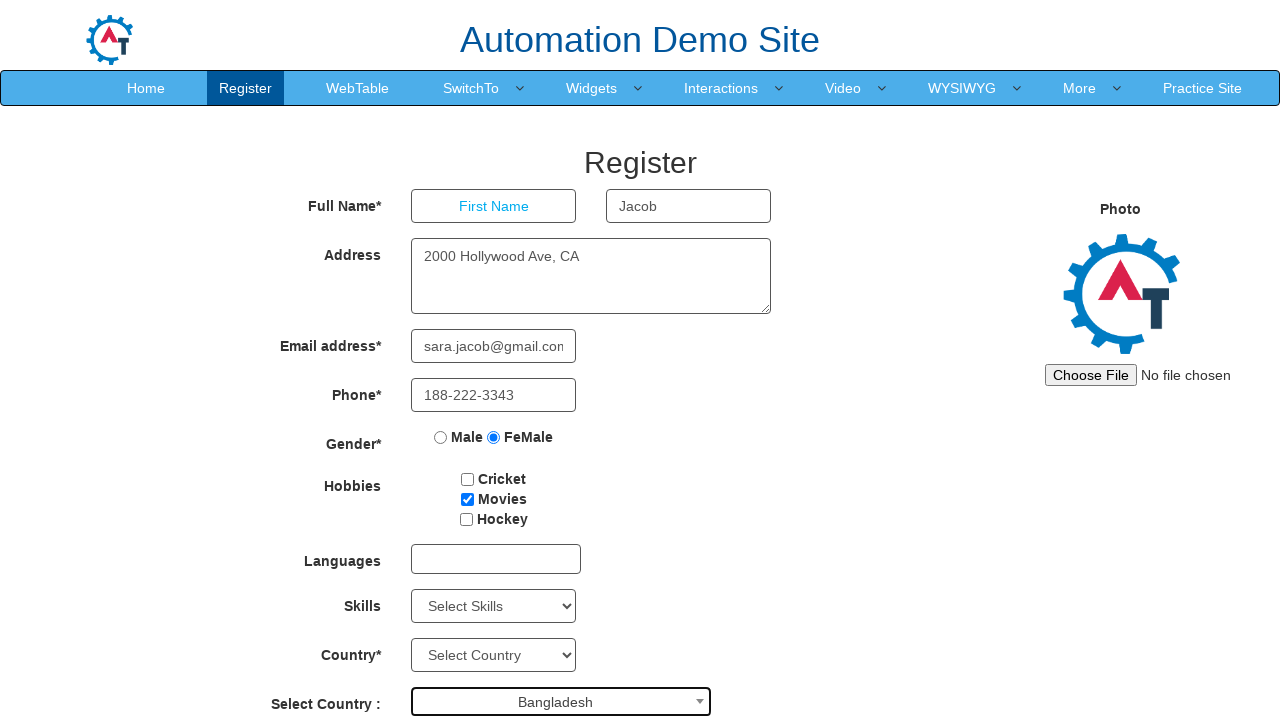

Selected year of birth as 2002 on #yearbox
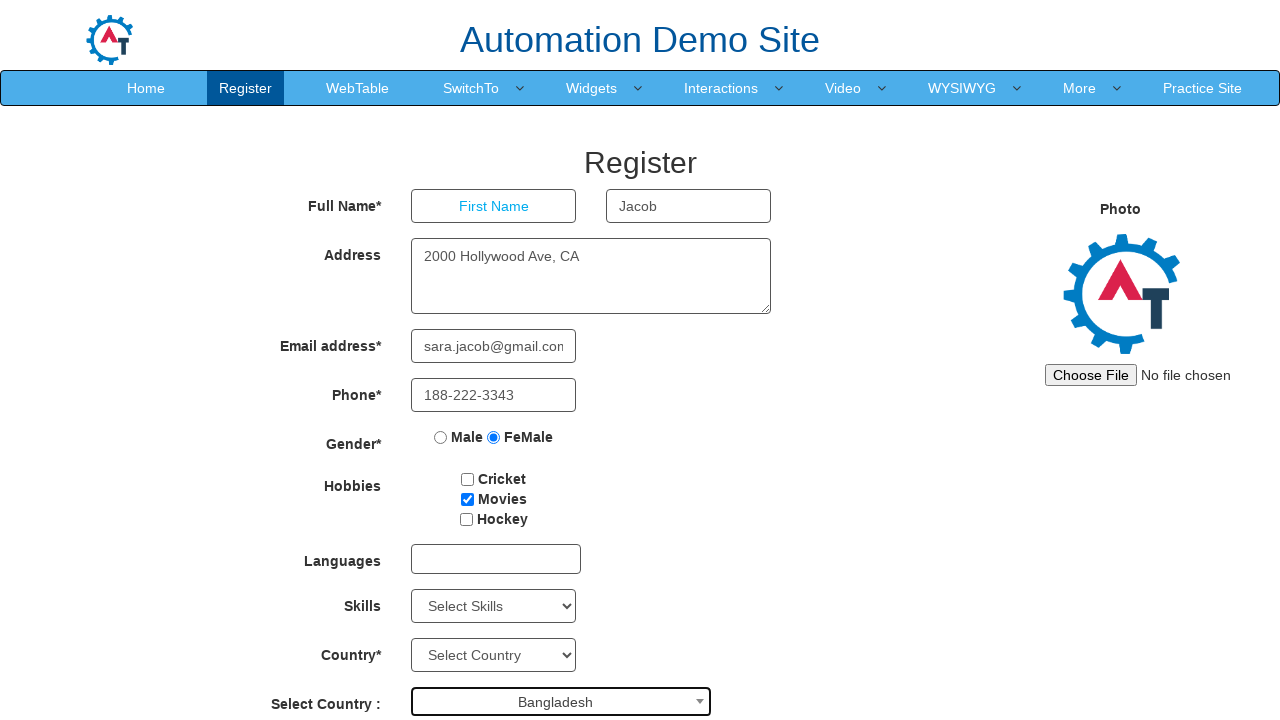

Selected month of birth as July on //div[2]/select[1]
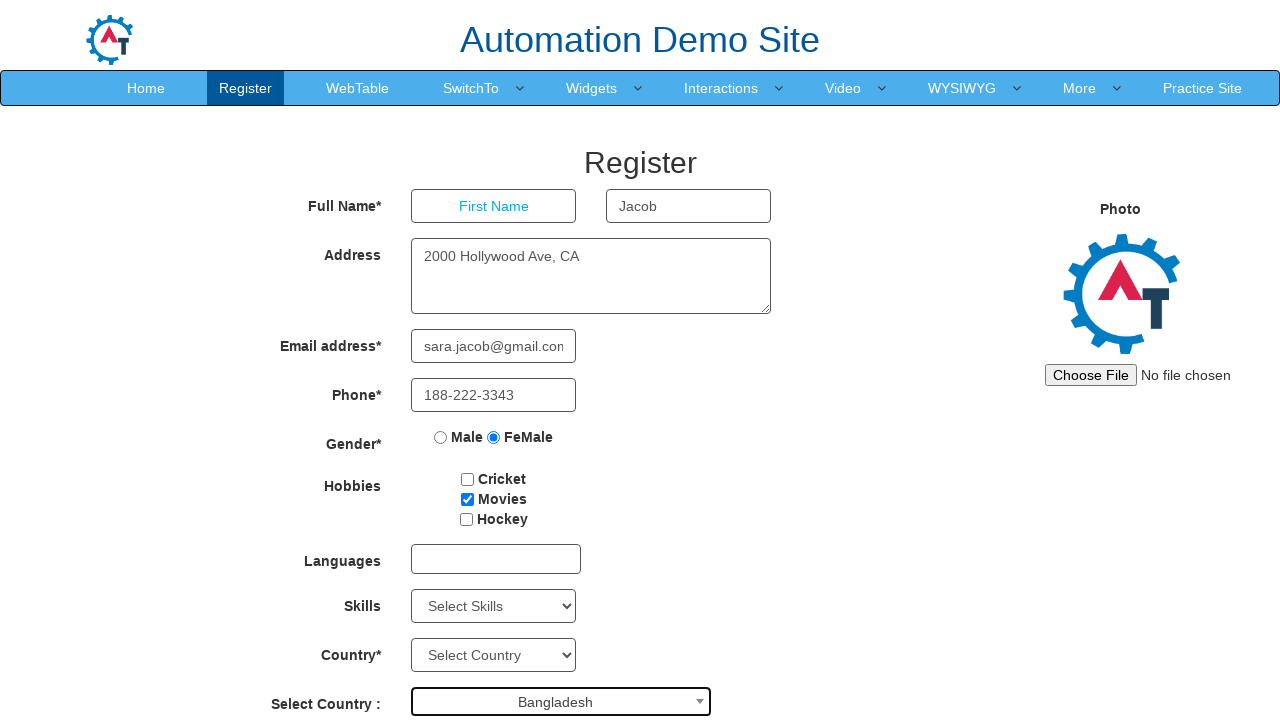

Selected day of birth as 10 on #daybox
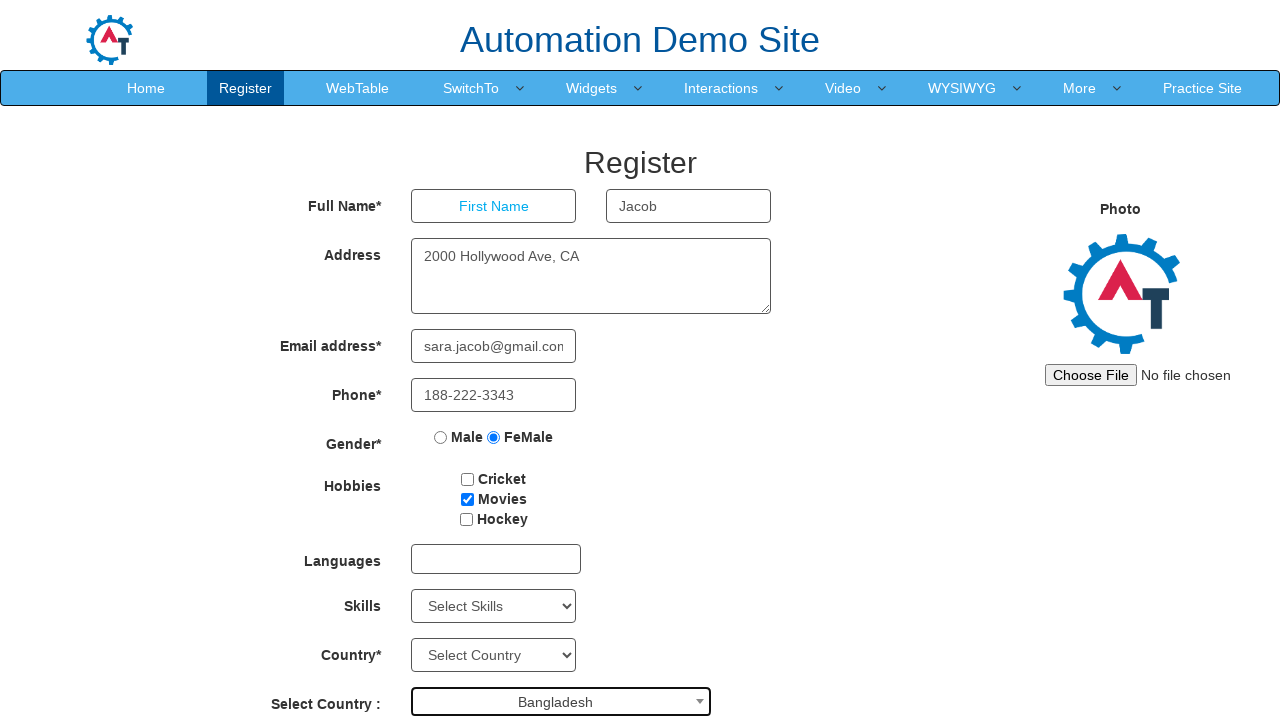

Filled Password field with 'abc123' on #firstpassword
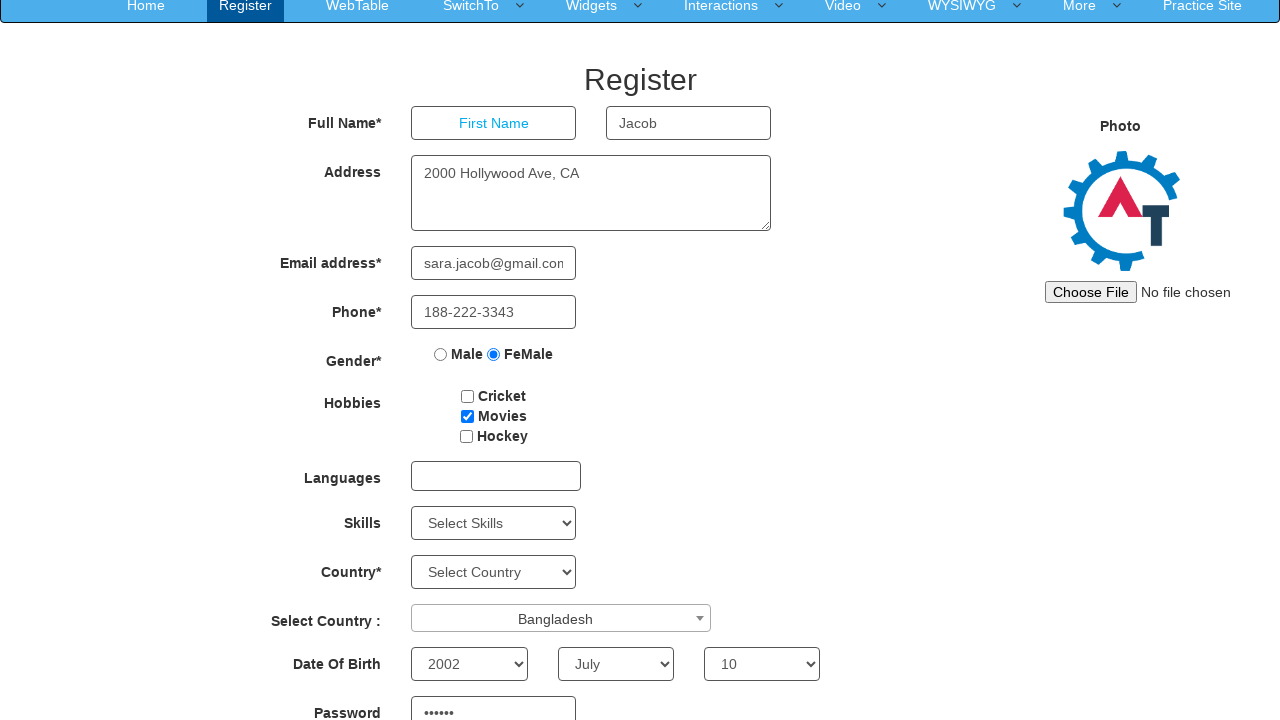

Filled Confirm Password field with 'abc123' on #secondpassword
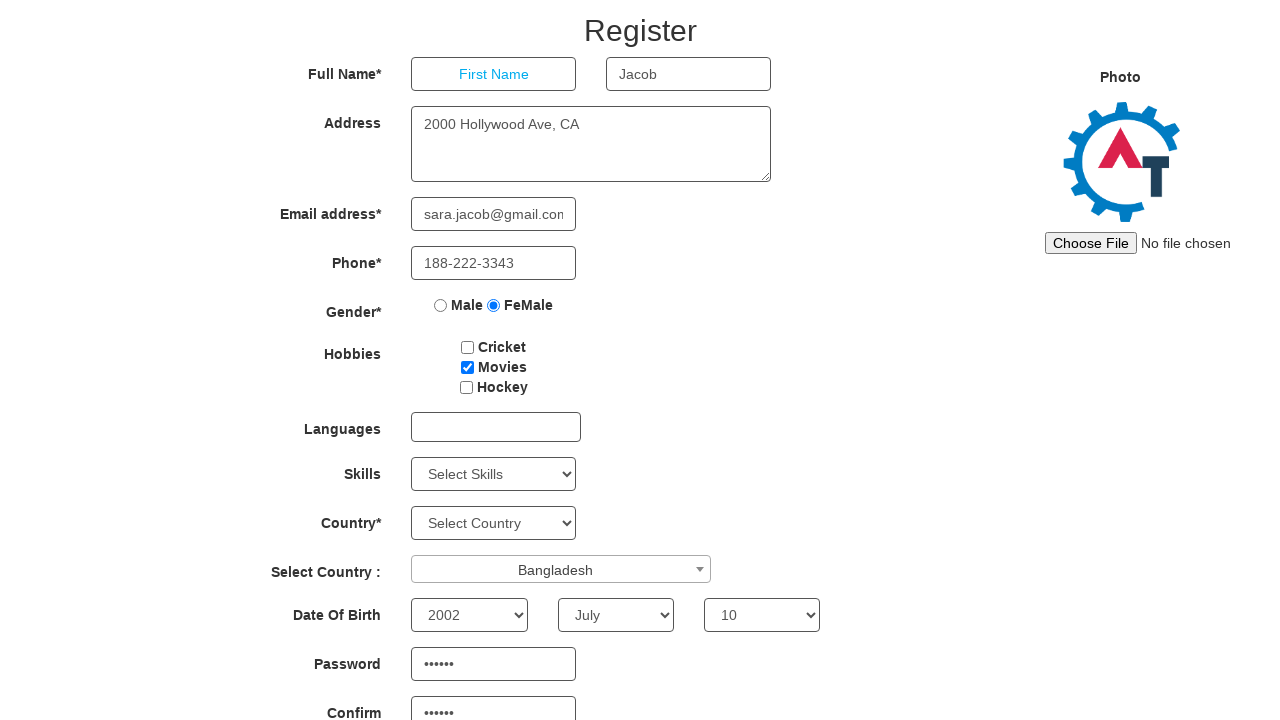

Clicked Submit button to submit registration form at (572, 623) on #submitbtn
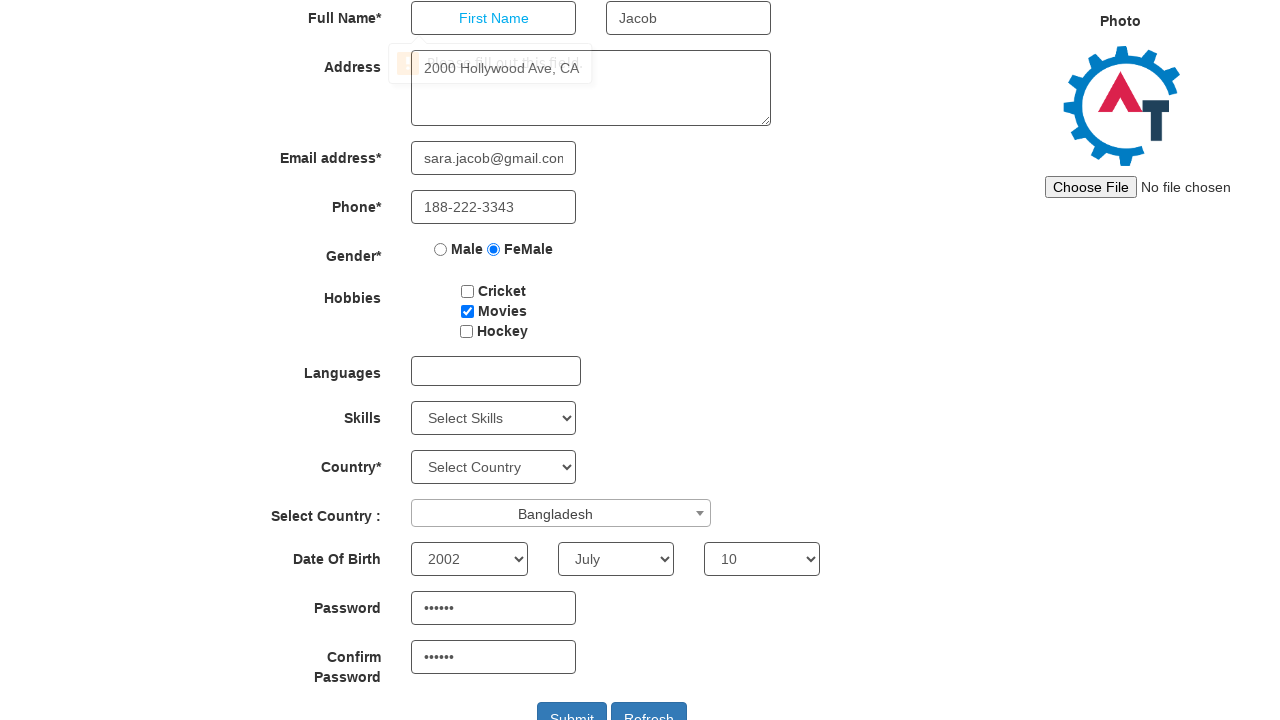

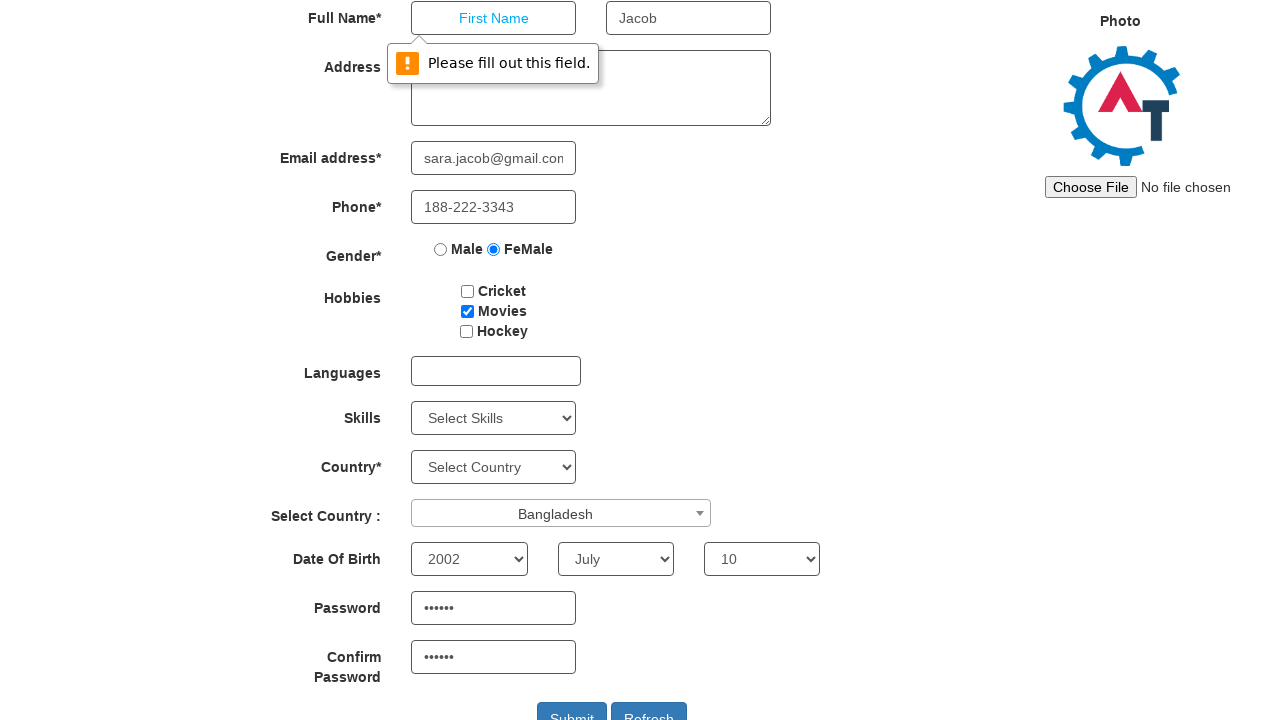